Tests the territory dropdown functionality on PwC Tax Summaries page by clicking the dropdown and verifying that country options are displayed.

Starting URL: https://taxsummaries.pwc.com/

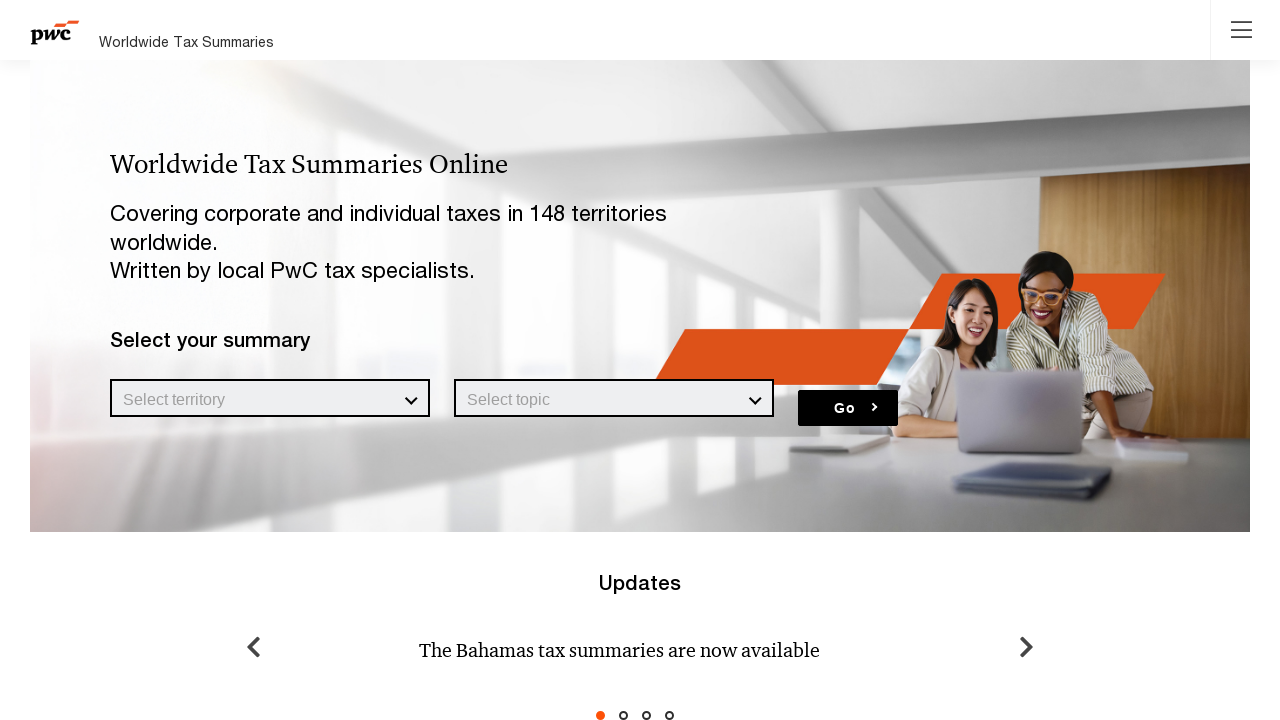

Territory dropdown selector loaded on PwC Tax Summaries page
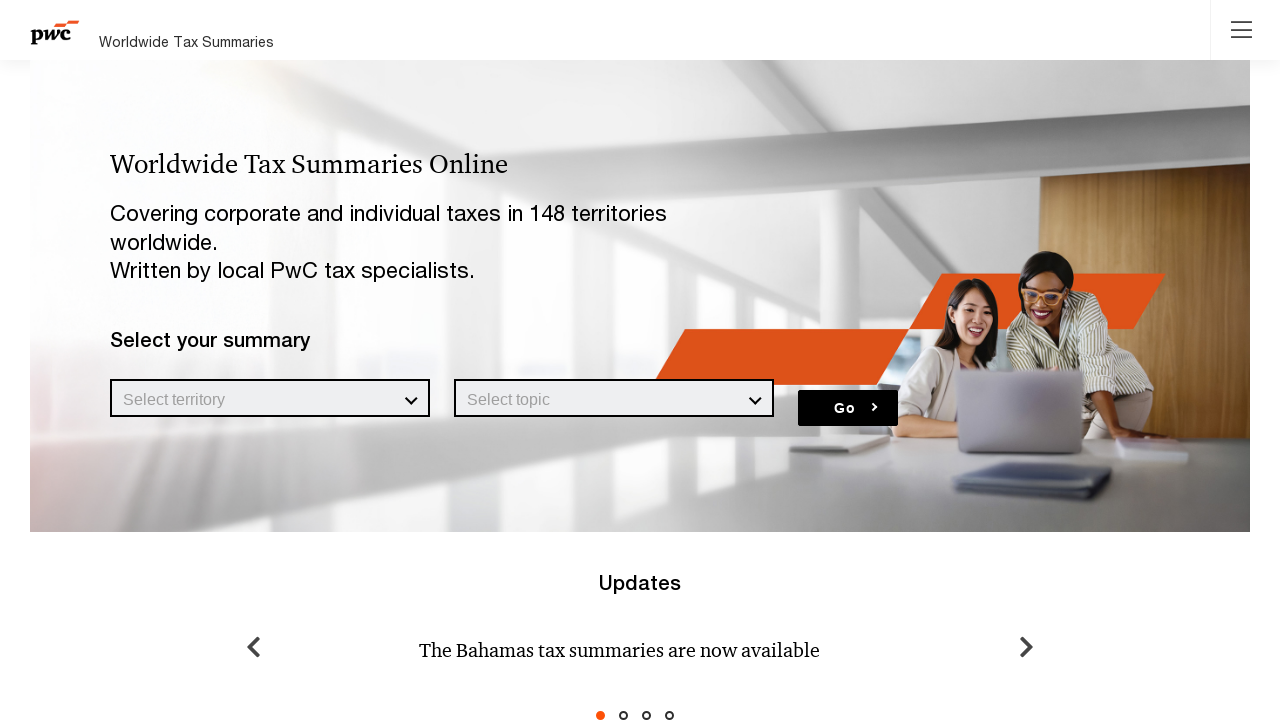

Clicked on territory dropdown menu at (270, 398) on .select2-selection
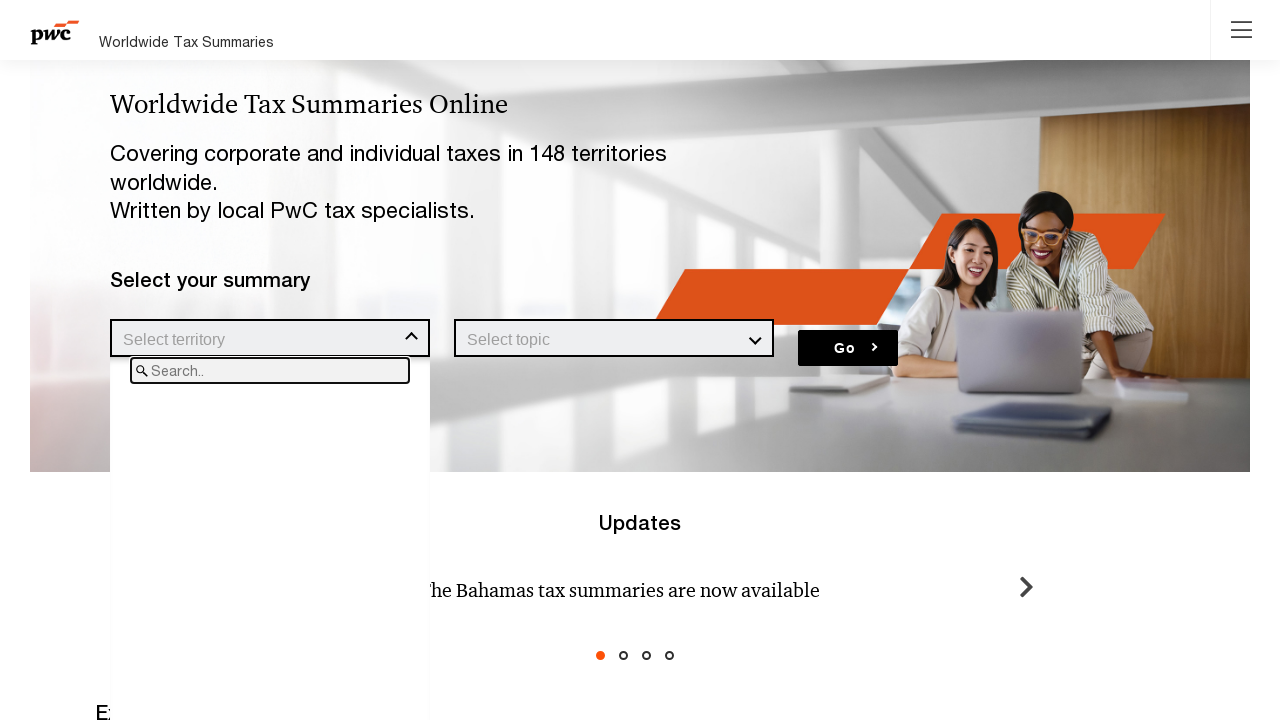

Dropdown options appeared with country selections
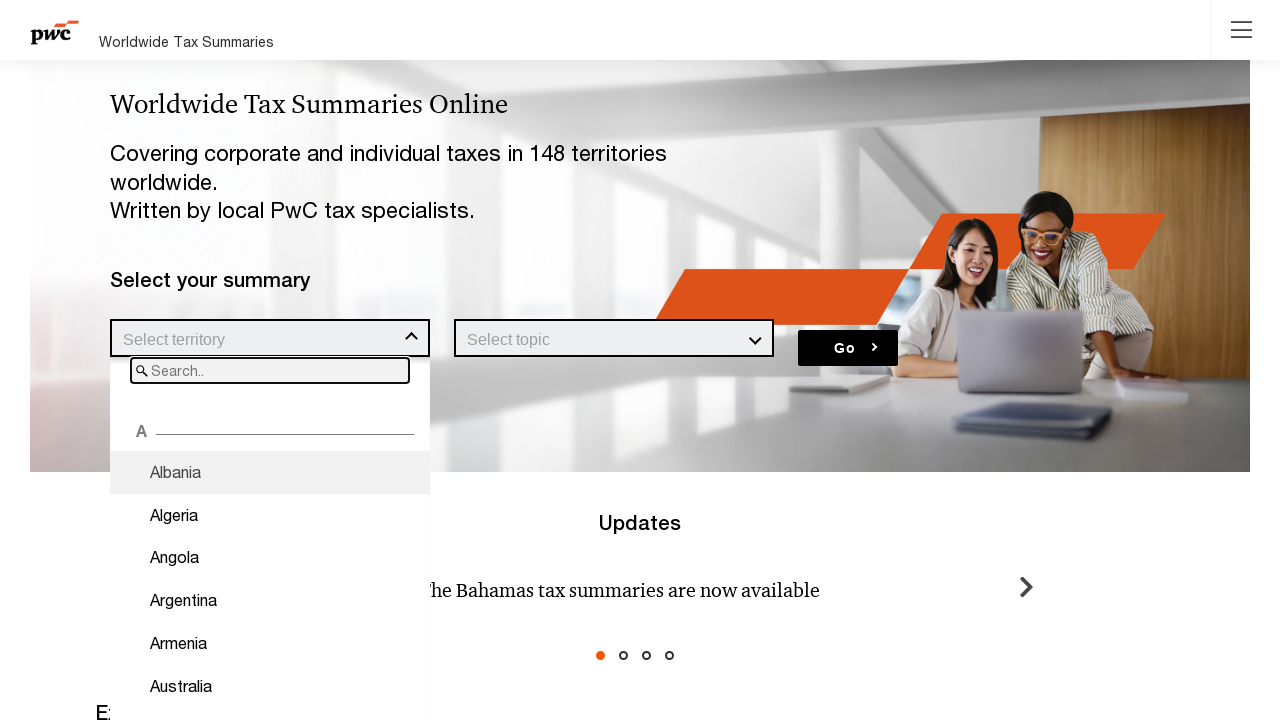

First country option is visible in dropdown
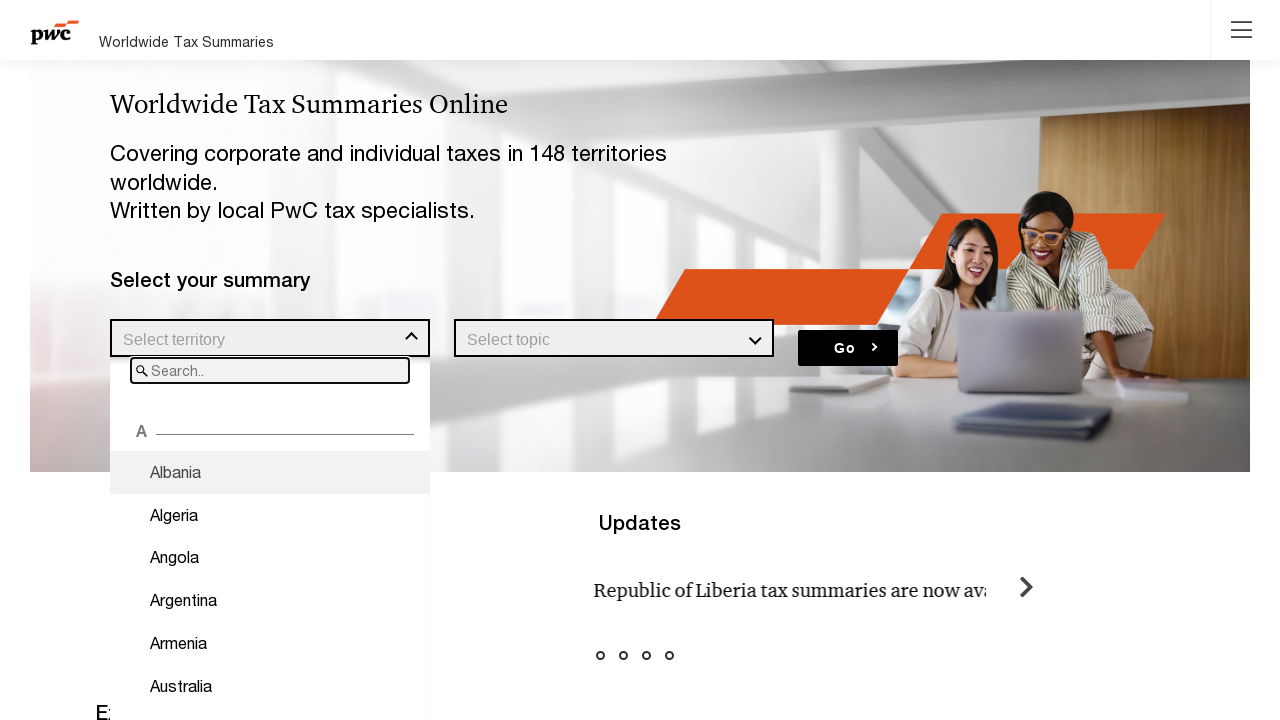

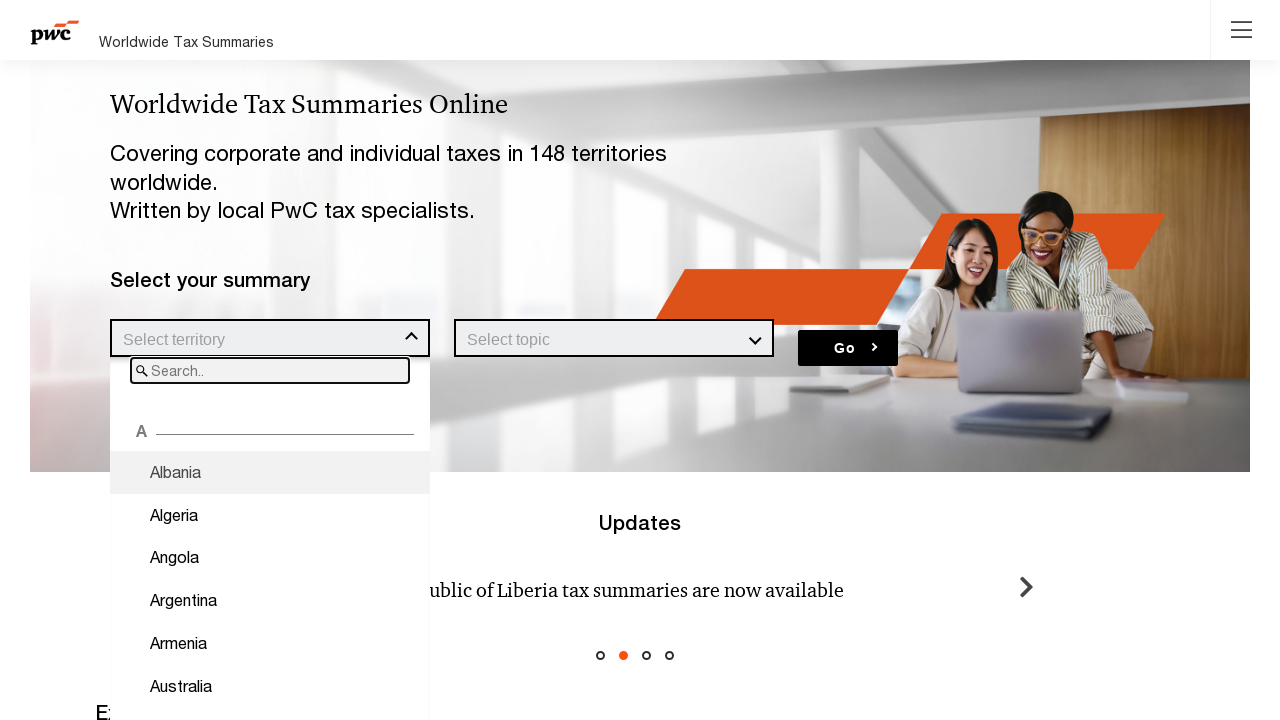